Tests a dependent dropdown list by navigating to the page and interacting with the country dropdown to verify options are available

Starting URL: https://phppot.com/demo/jquery-dependent-dropdown-list-countries-and-states/

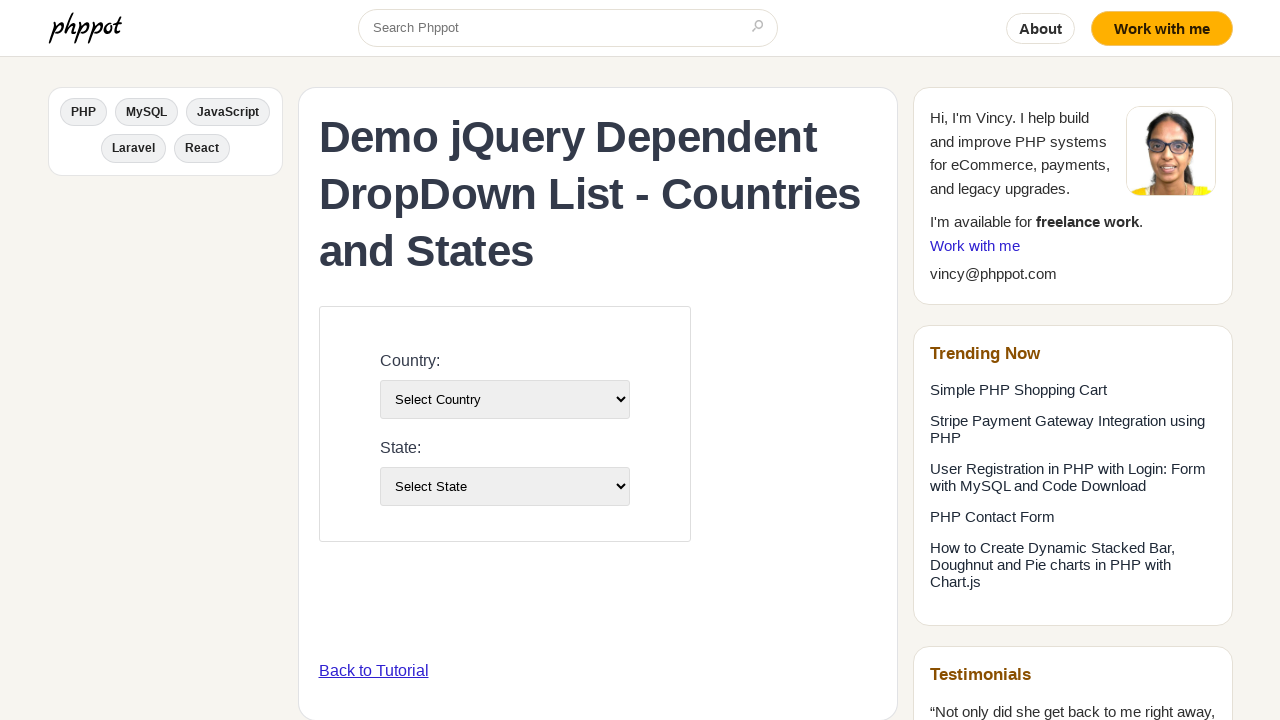

Country dropdown loaded and became visible
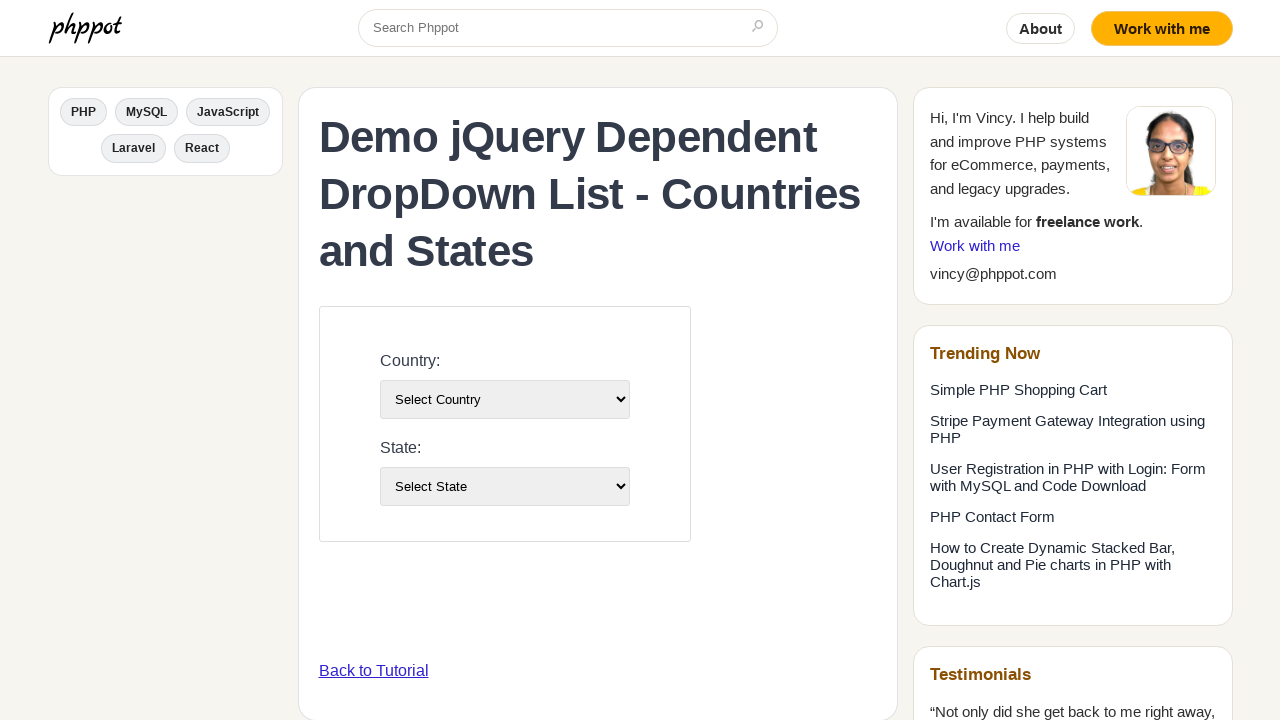

Selected USA from country dropdown on #country-list
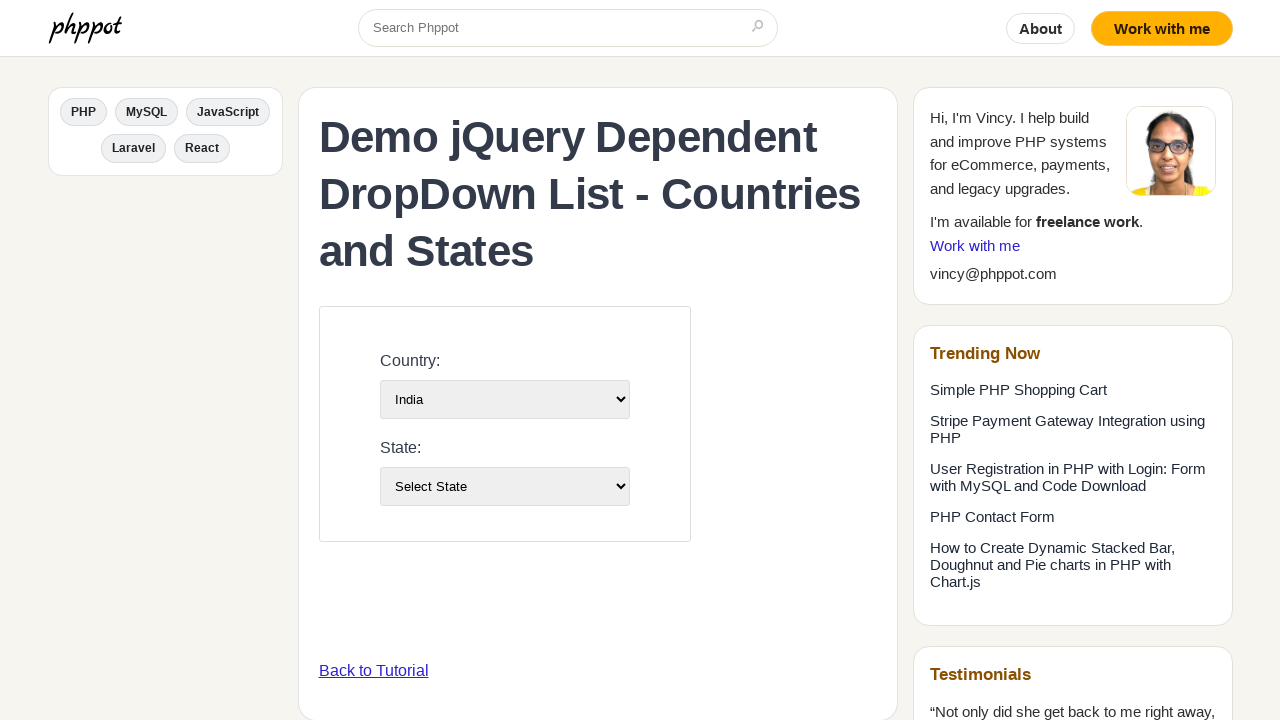

State dropdown updated after country selection
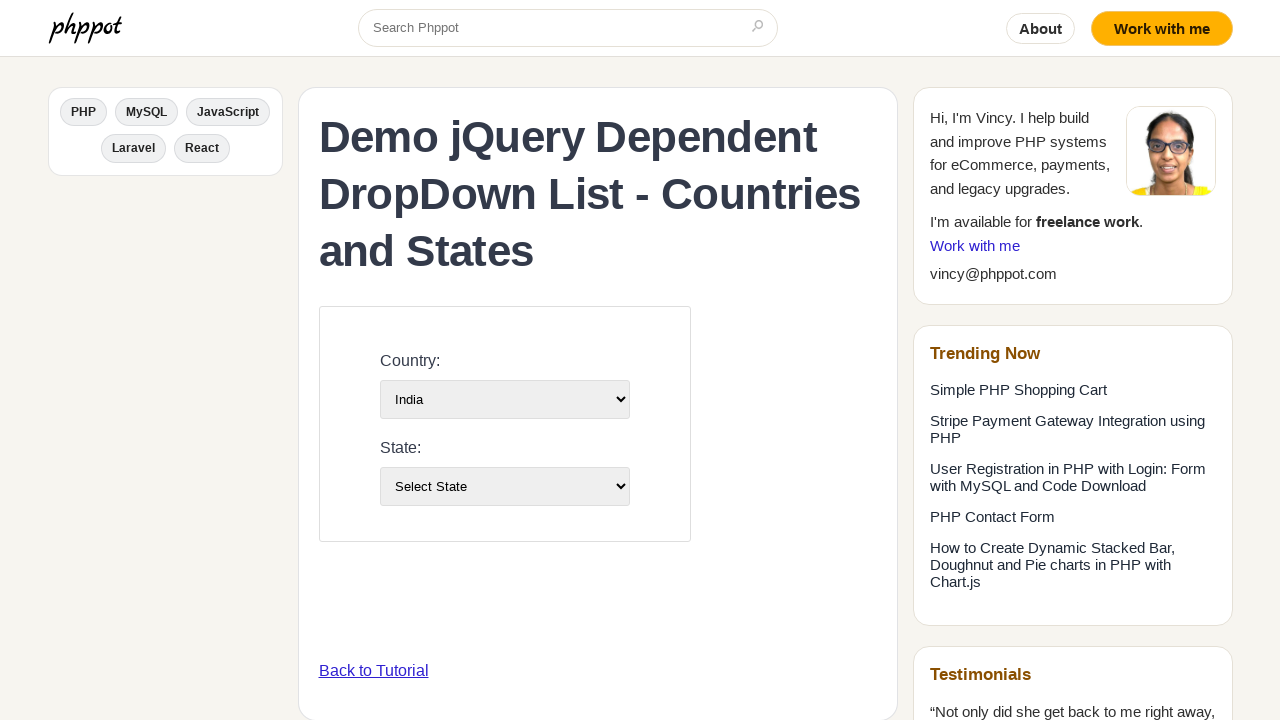

Selected state from dependent dropdown on #state-list
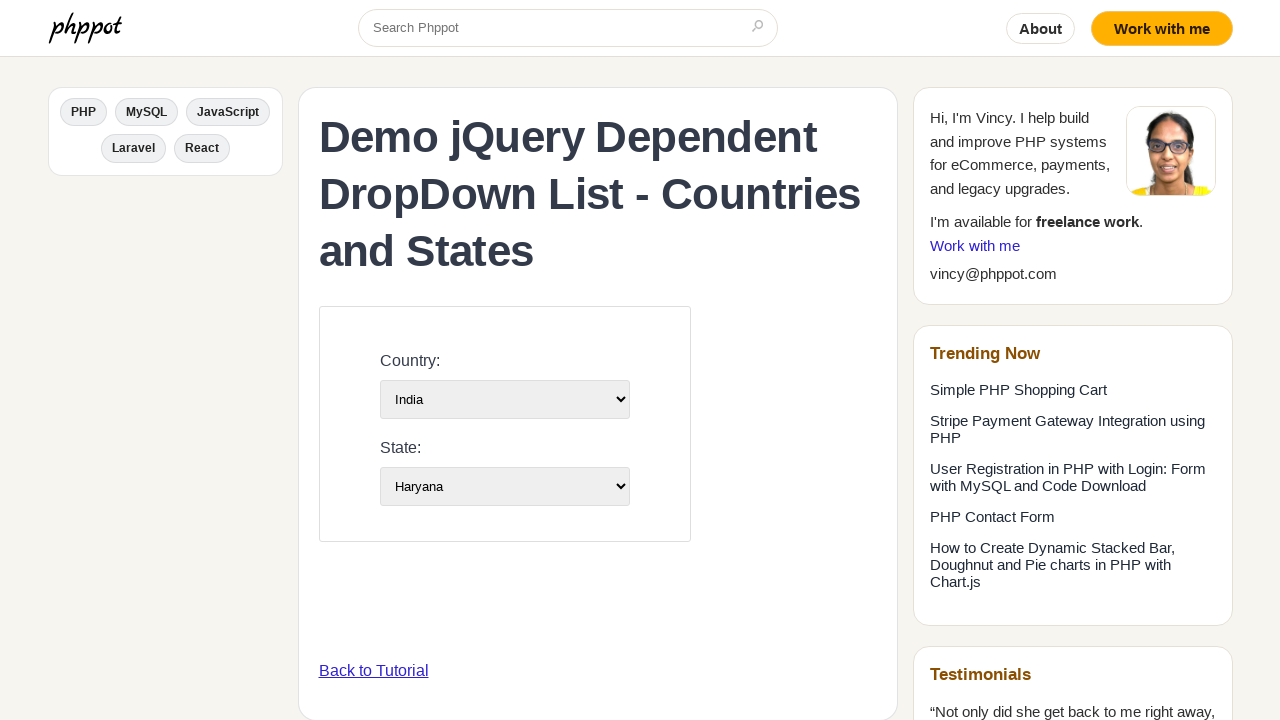

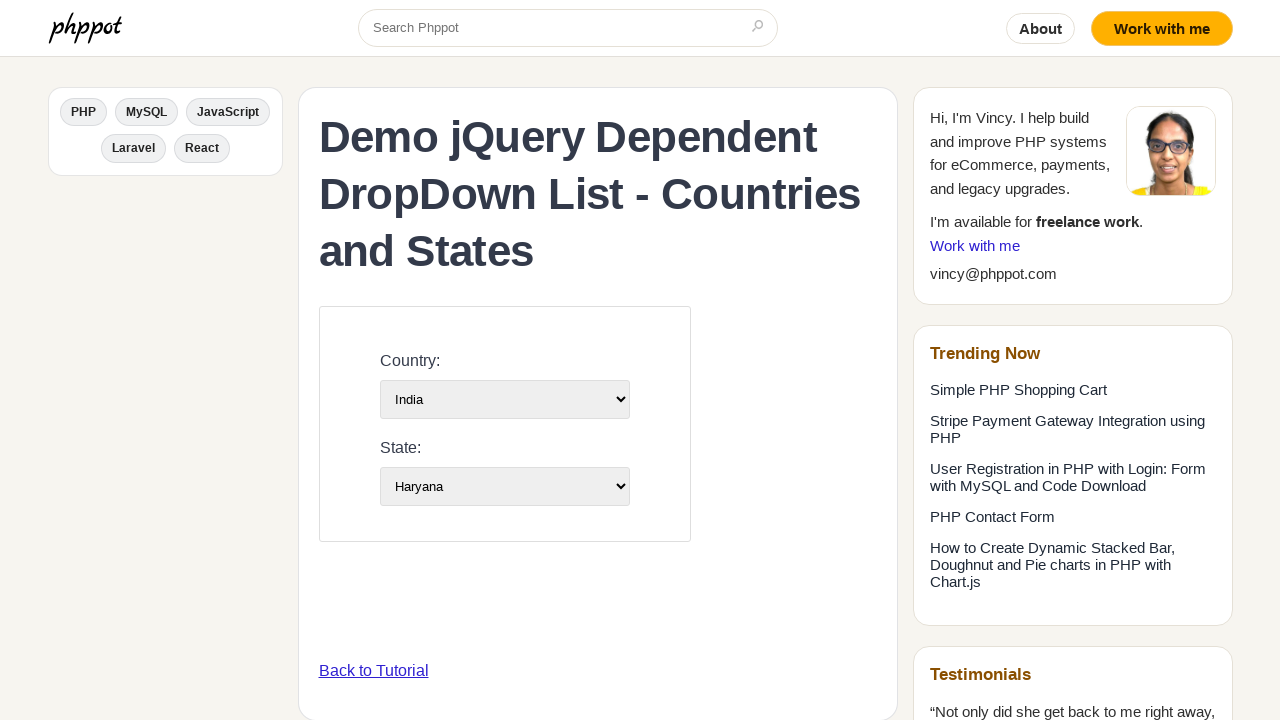